Tests number input field functionality by entering a value, clearing it, and entering a new value

Starting URL: http://the-internet.herokuapp.com/inputs

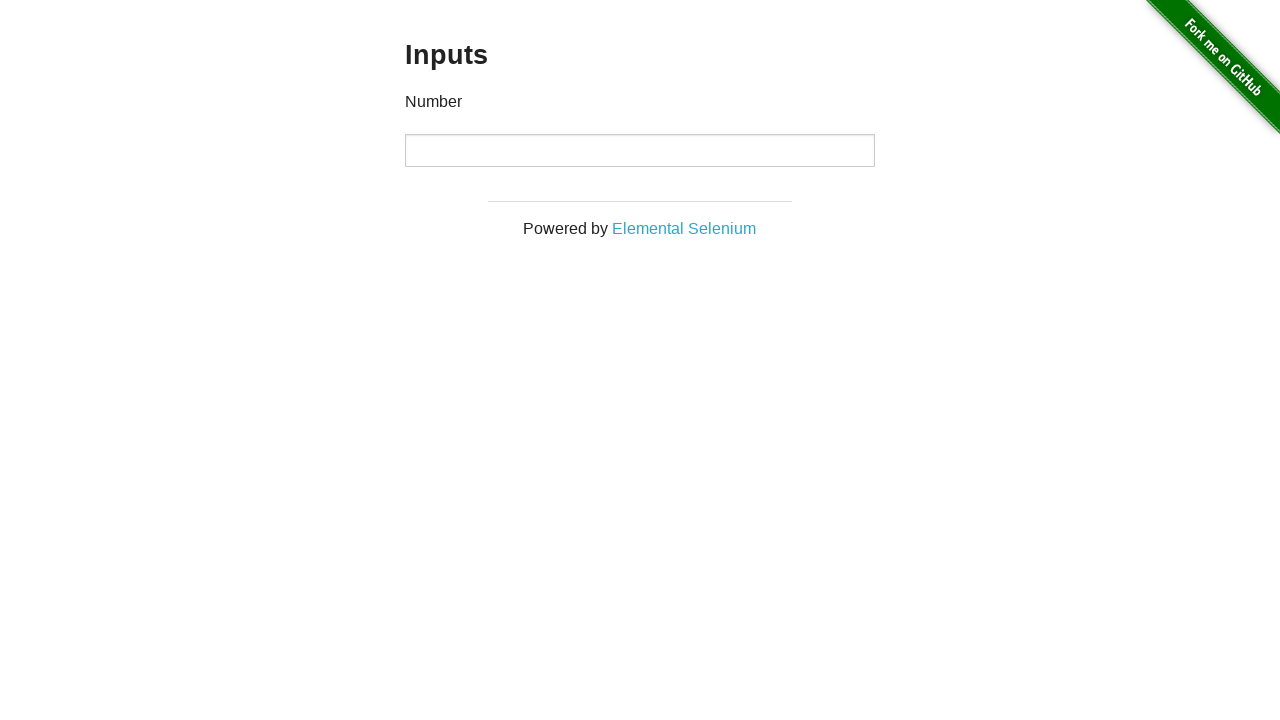

Filled number input field with value '100' on input[type='number']
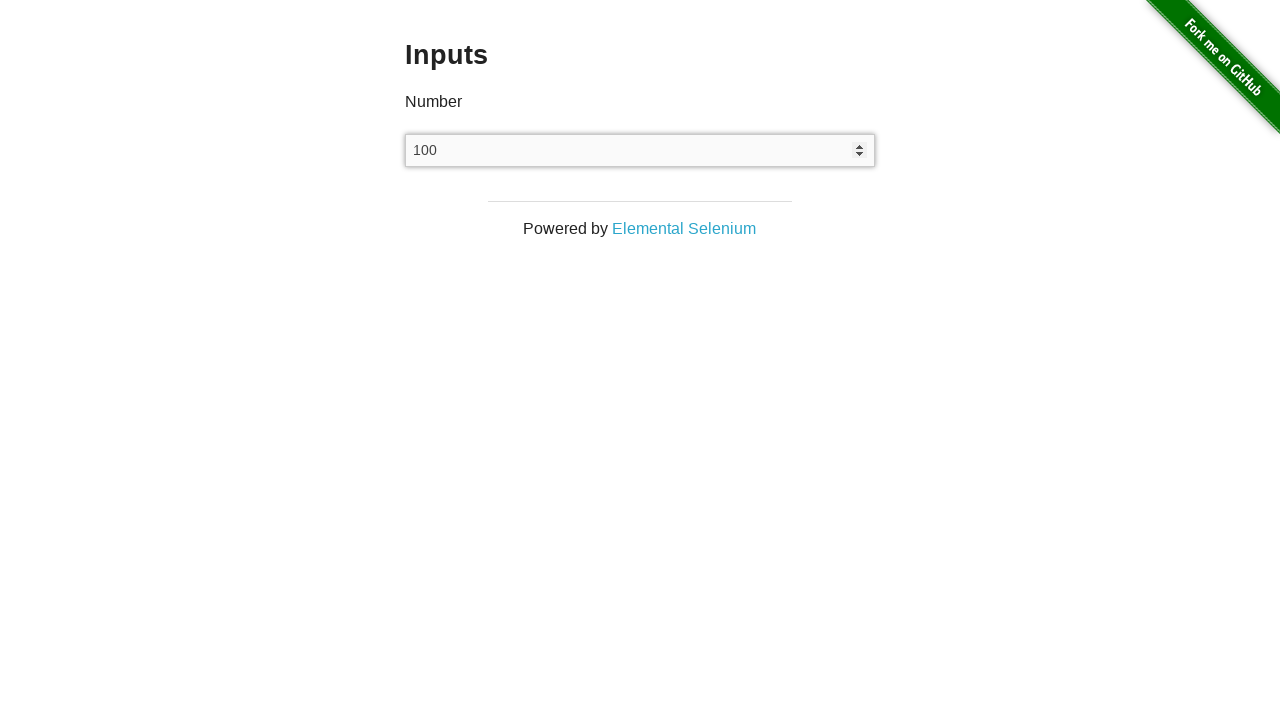

Pressed Enter key to confirm first number value on input[type='number']
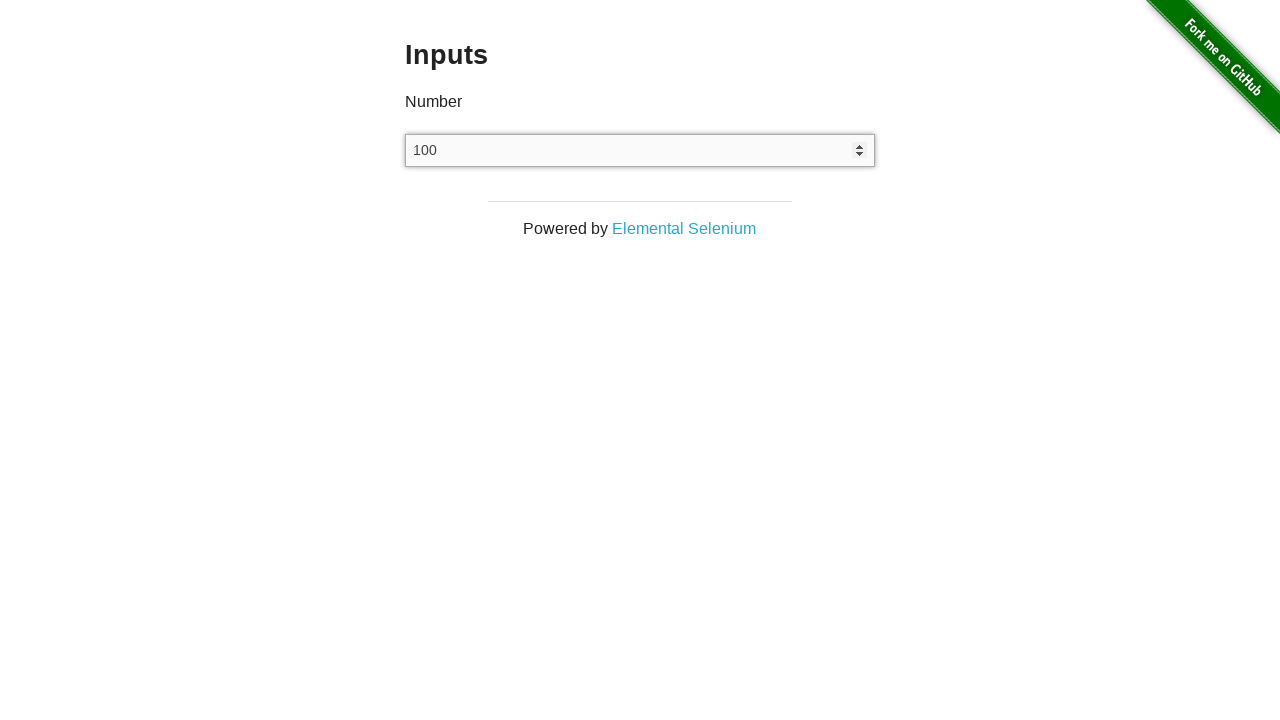

Cleared the number input field on input[type='number']
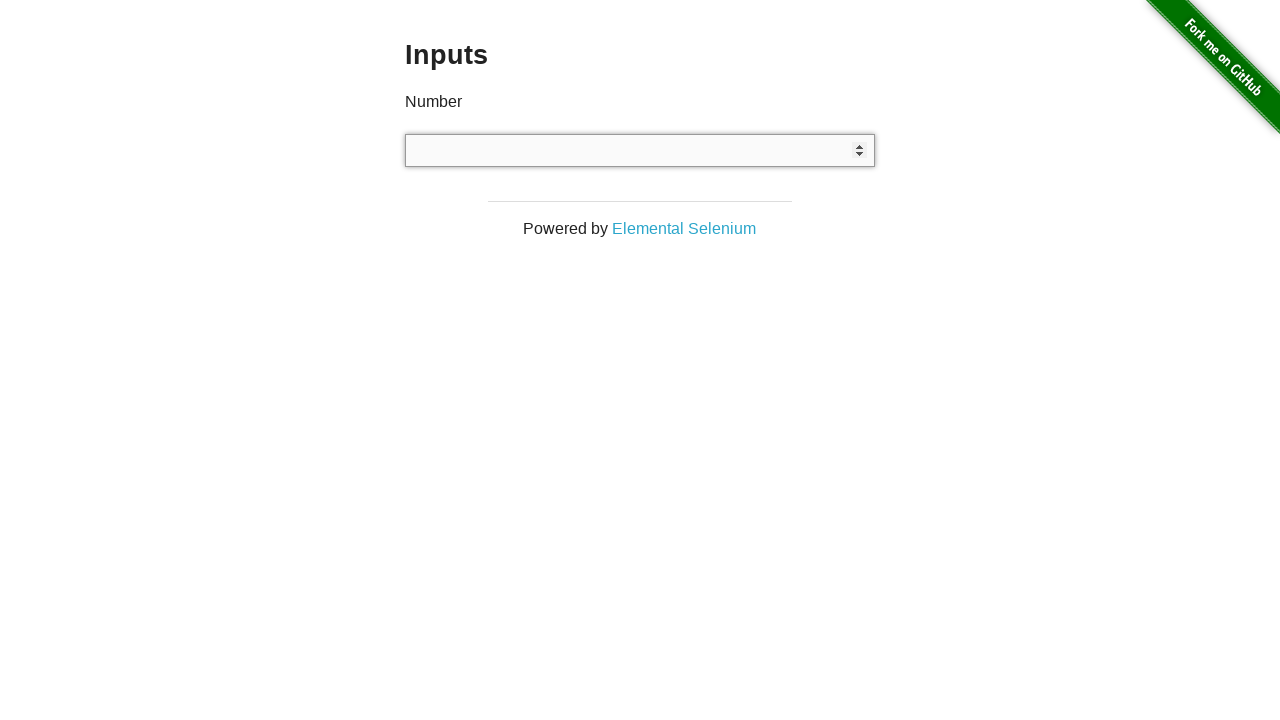

Filled number input field with value '200' on input[type='number']
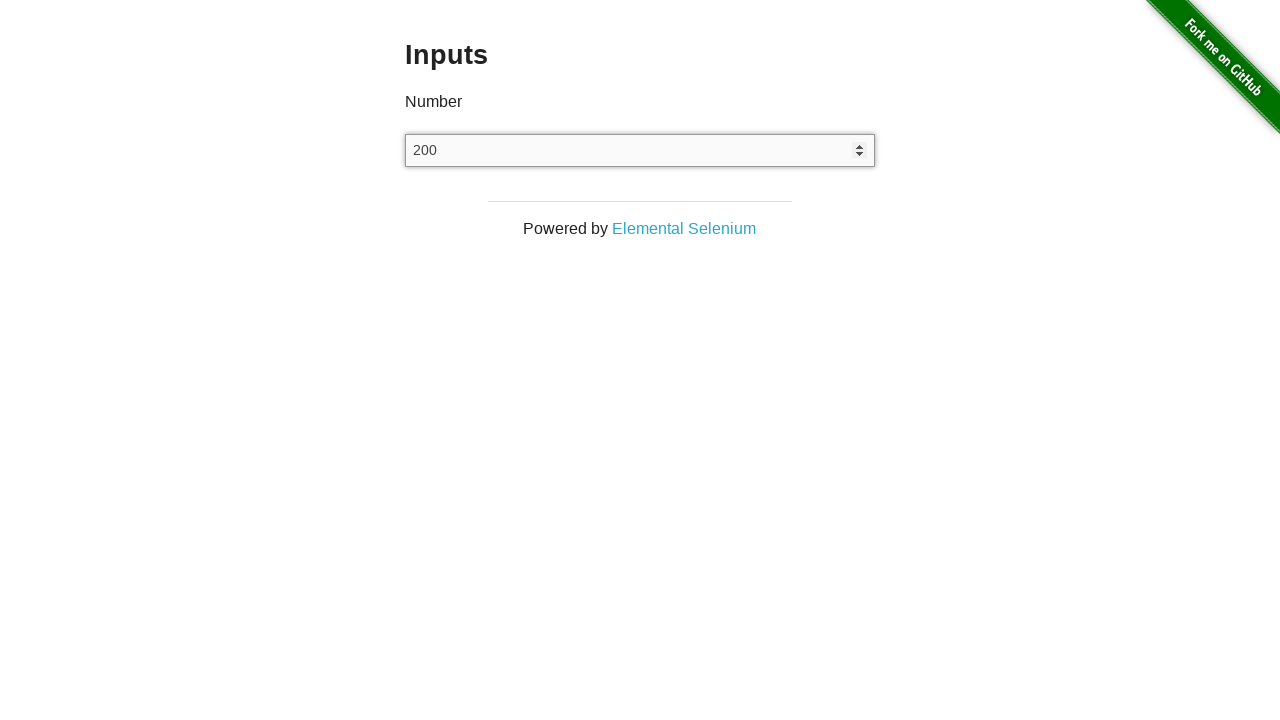

Pressed Enter key to confirm second number value on input[type='number']
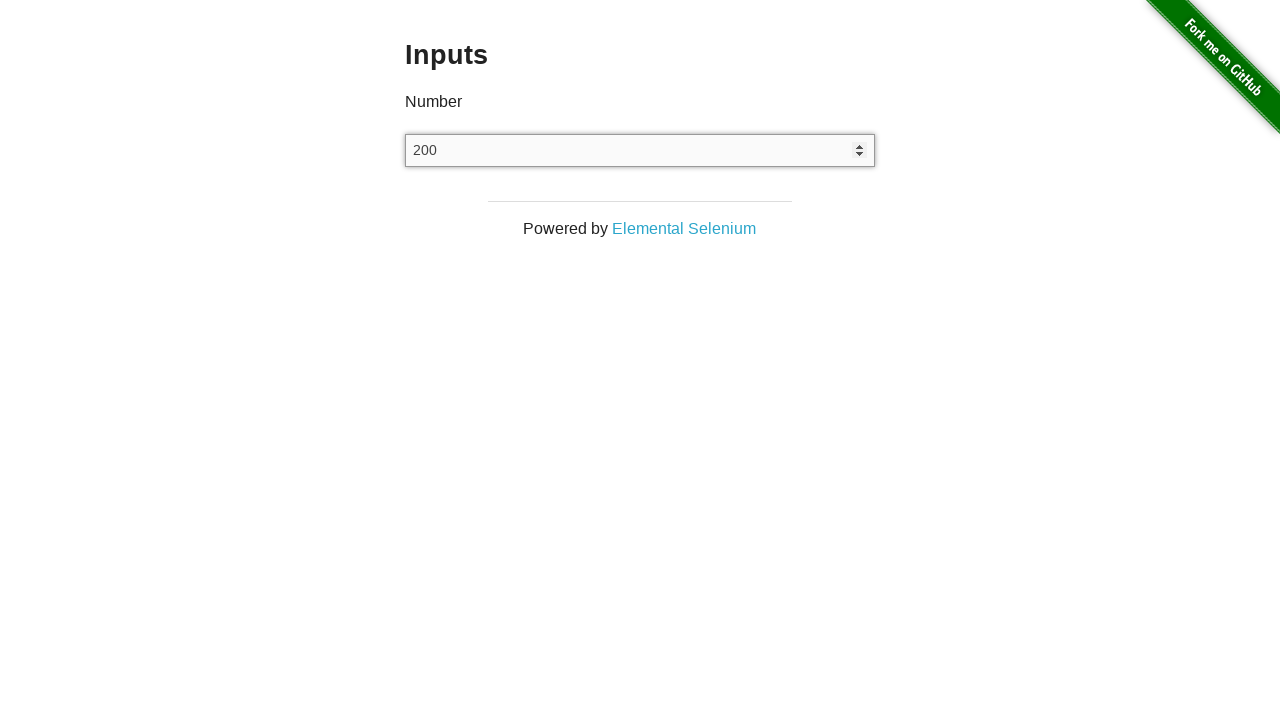

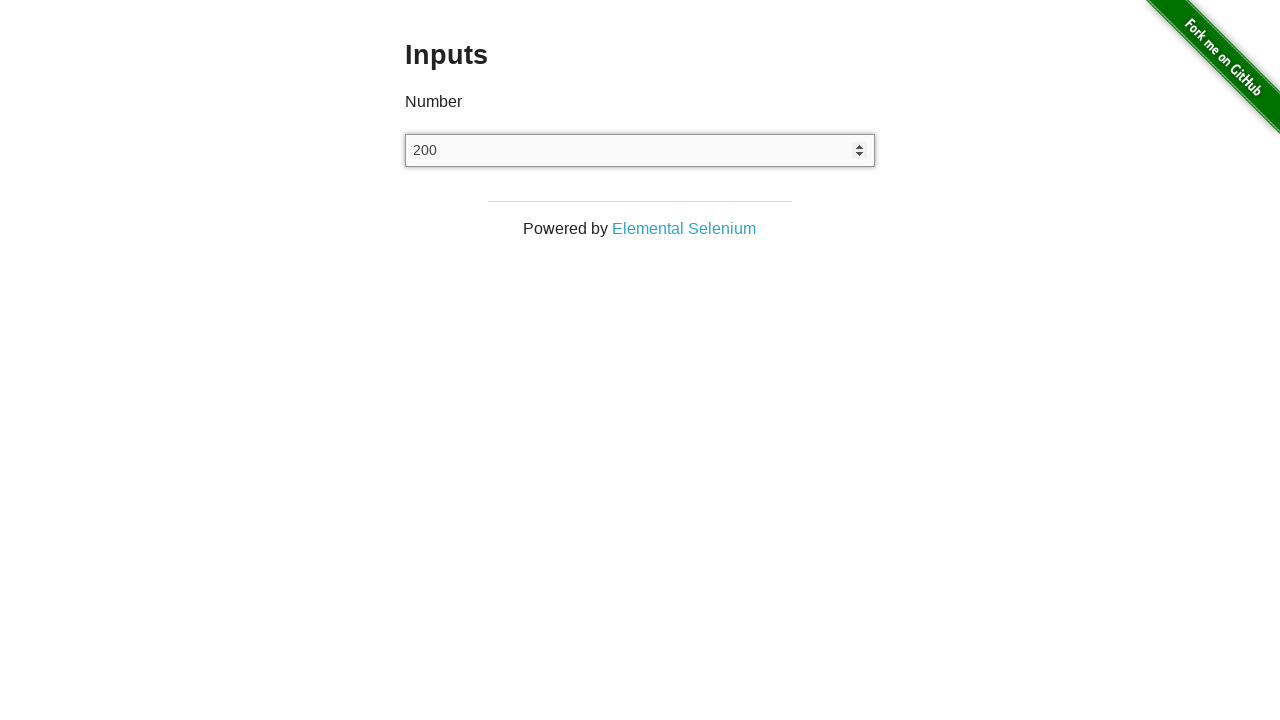